Tests various input field interactions on a practice form including entering text, appending text to existing content, checking if an element is enabled, and verifying readonly attributes.

Starting URL: https://letcode.in/edit

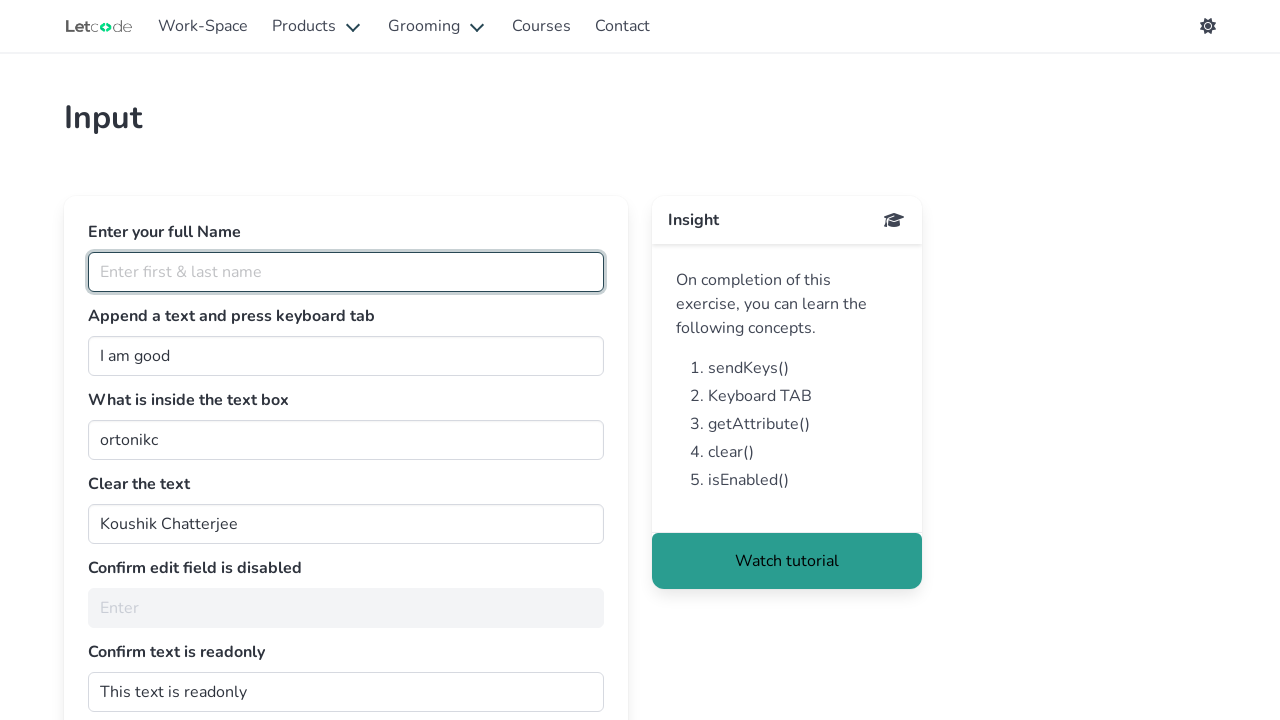

Entered 'akash' in the fullName field on #fullName
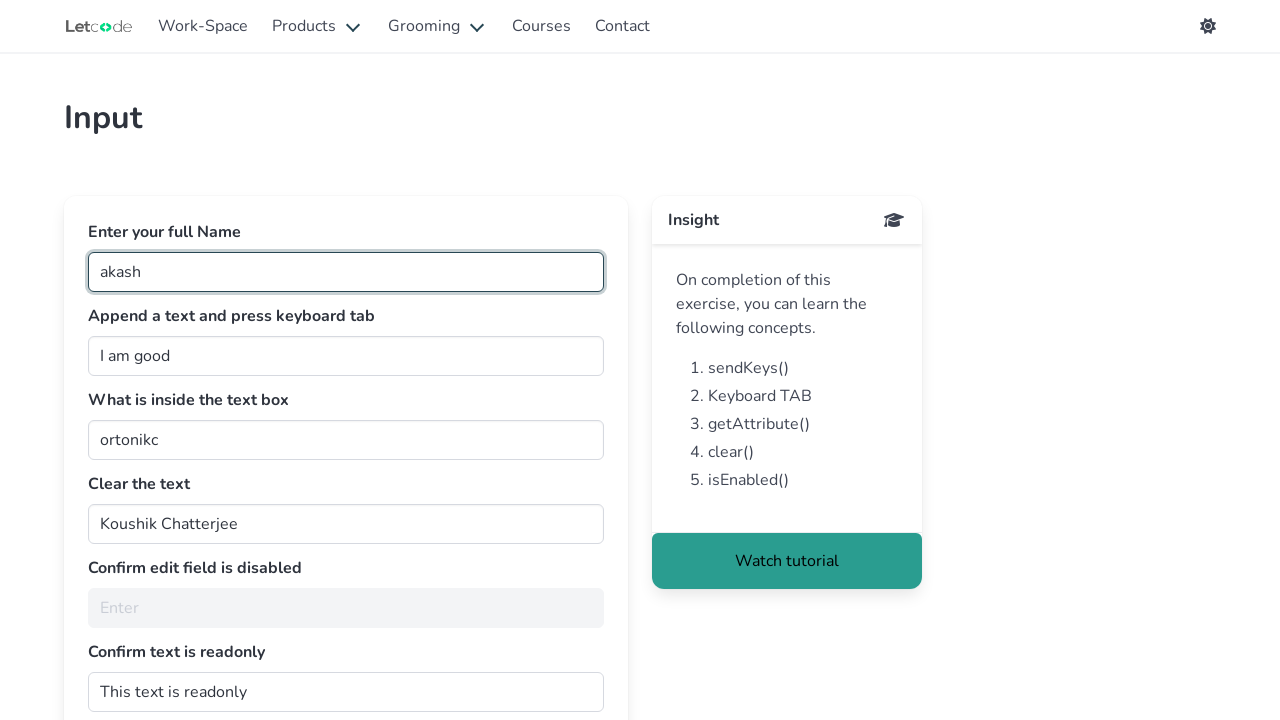

Appended ' Youtuber' to the join field on #join
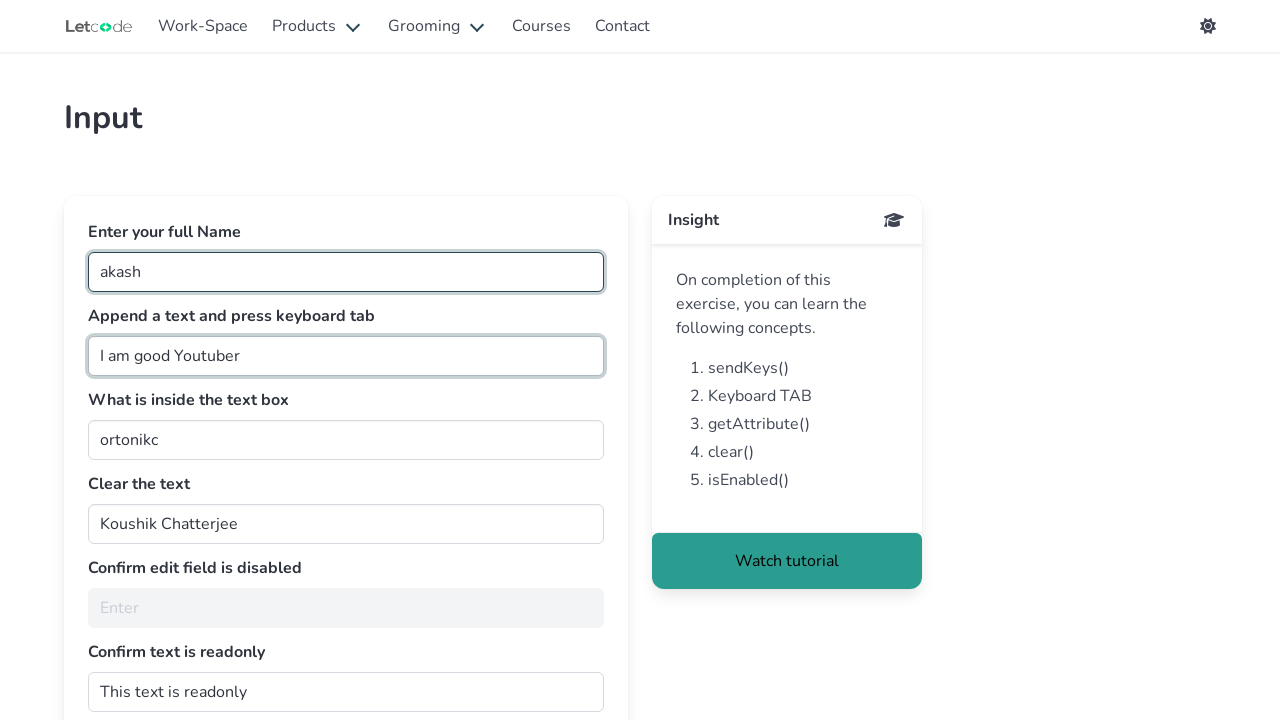

Pressed Tab key to move focus to the next field on #join
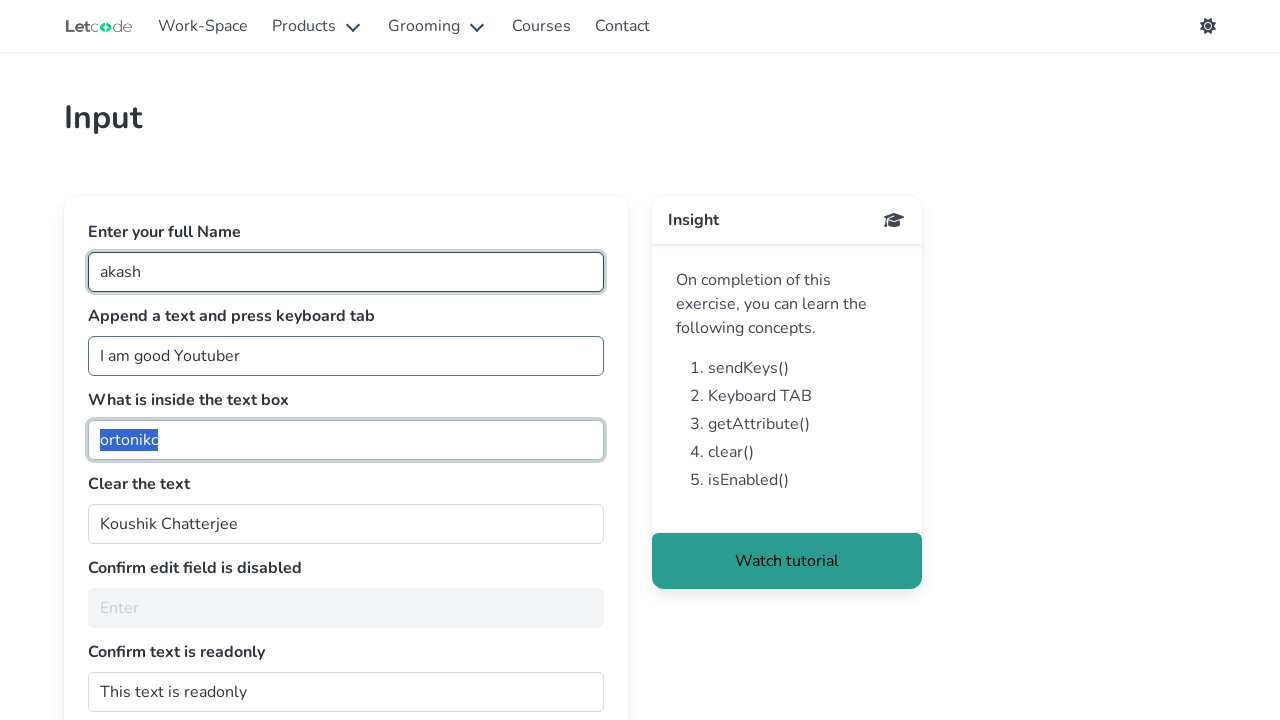

Retrieved active element value: ortonikc
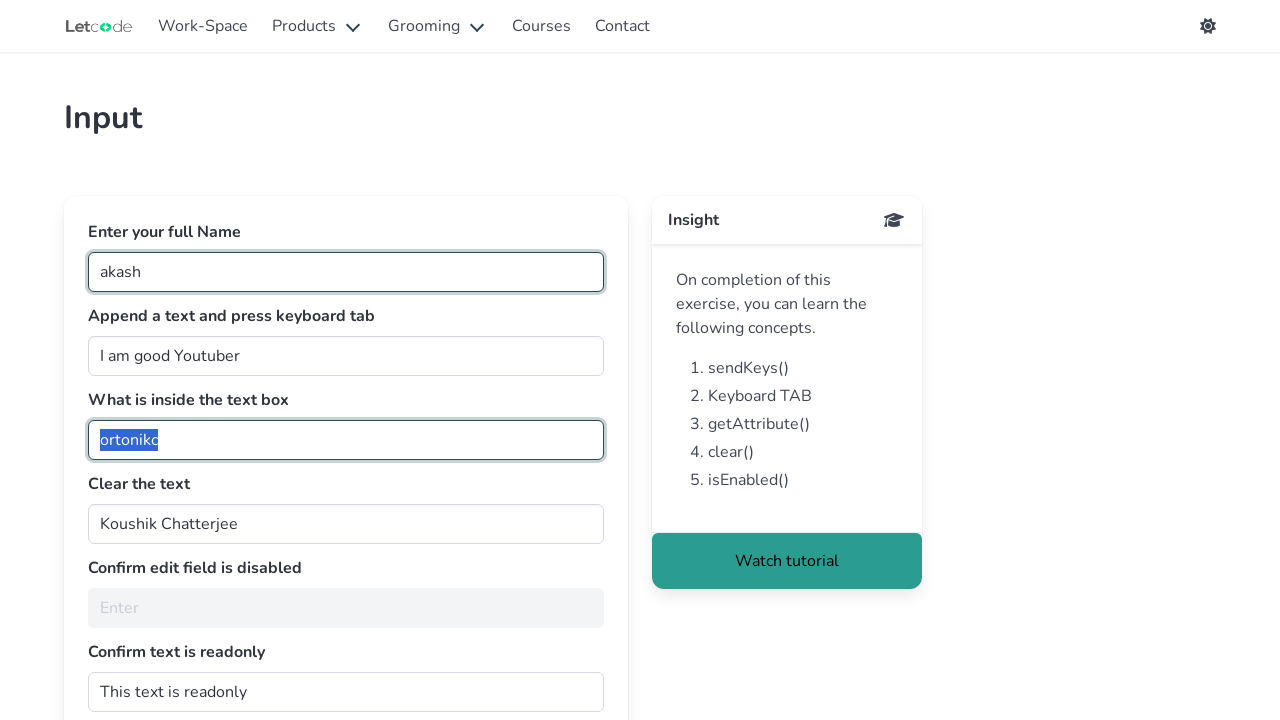

Checked if noEdit field is enabled: False
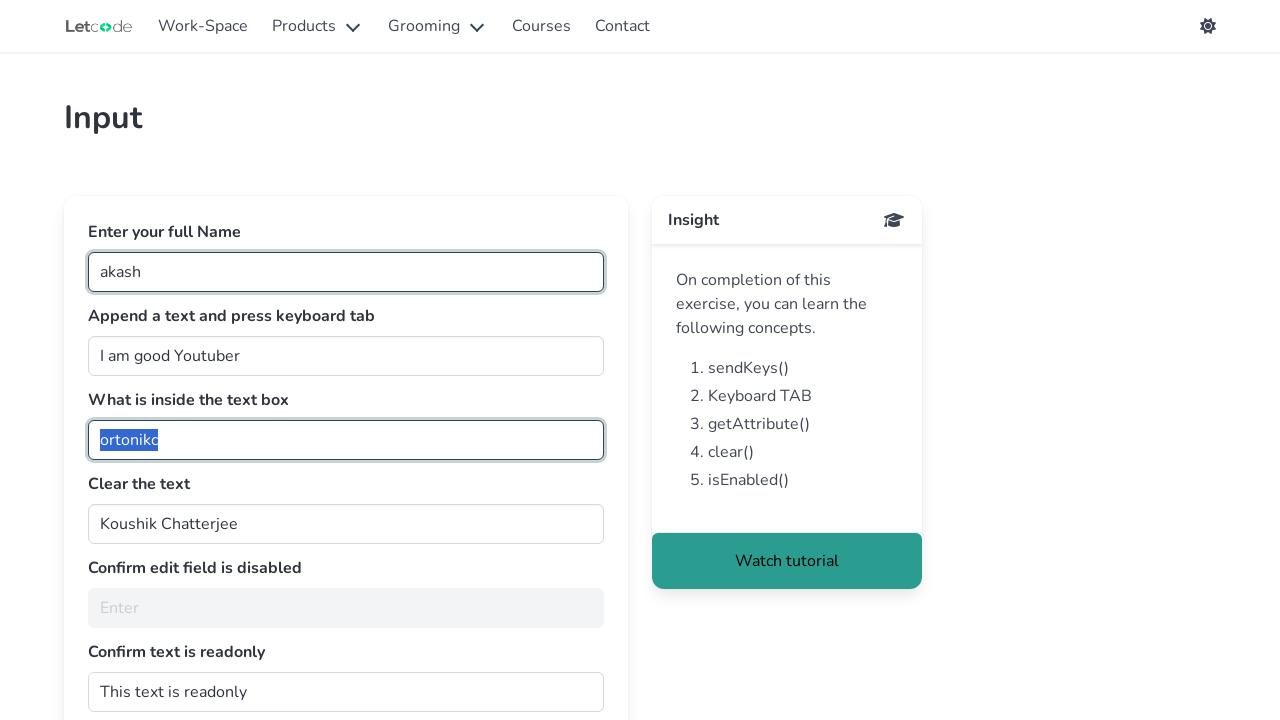

Retrieved readonly attribute from dontwrite field: 
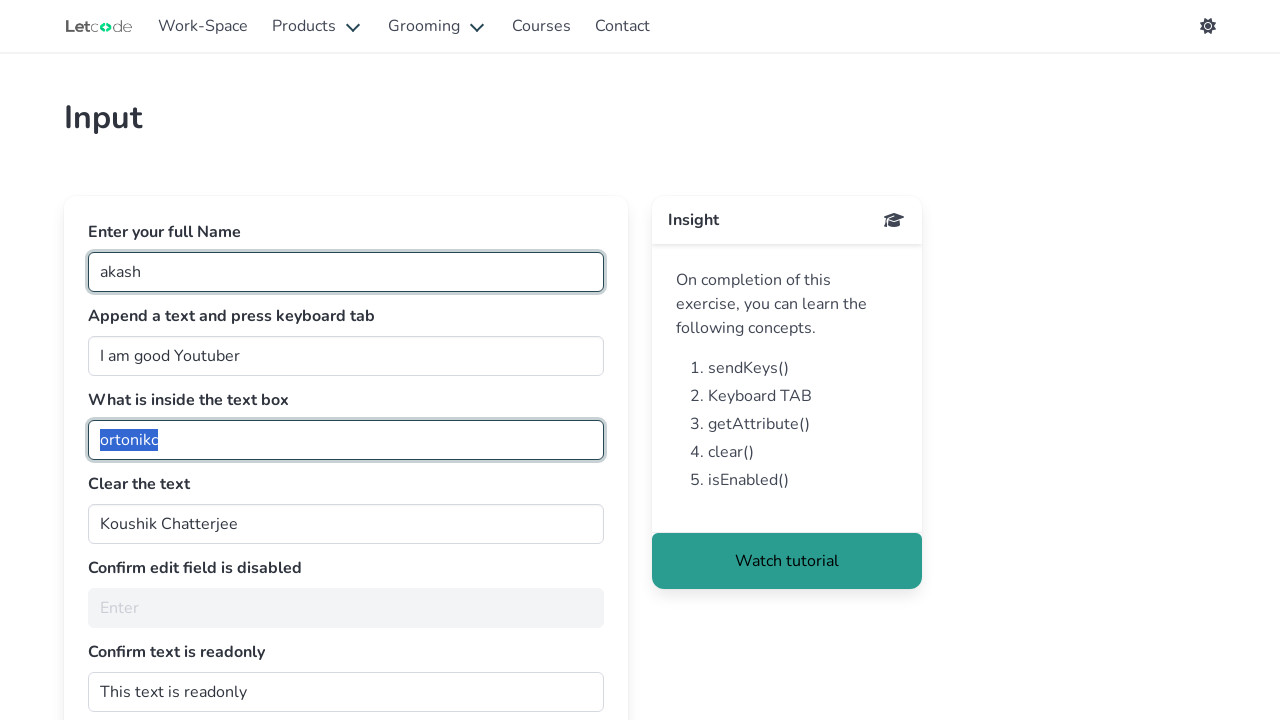

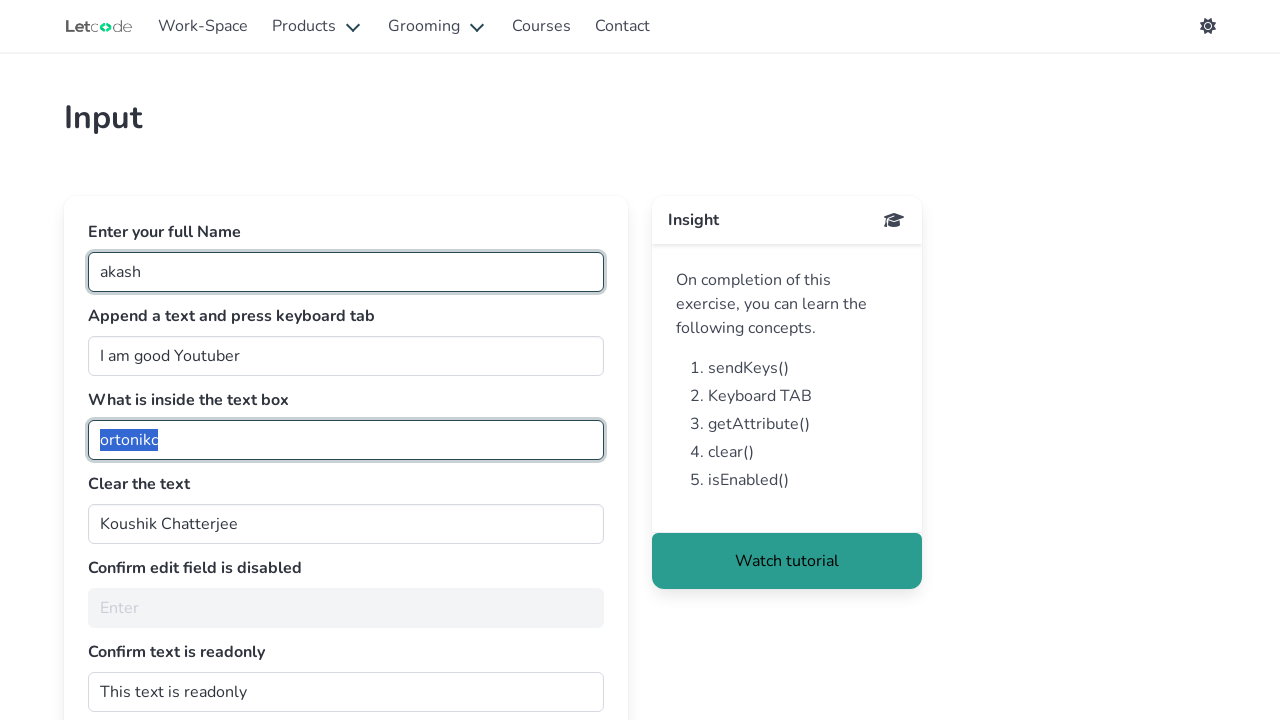